Tests that the currently selected filter is highlighted

Starting URL: https://demo.playwright.dev/todomvc

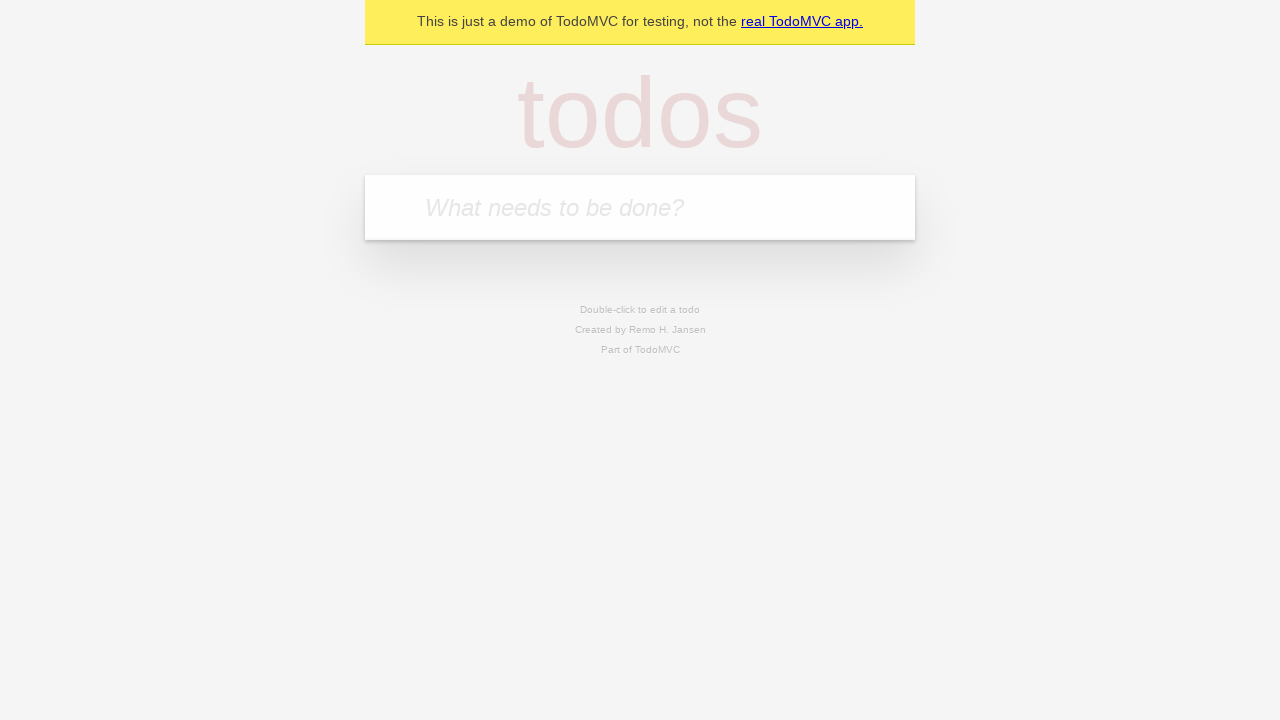

Filled new todo input with 'buy some cheese' on .new-todo
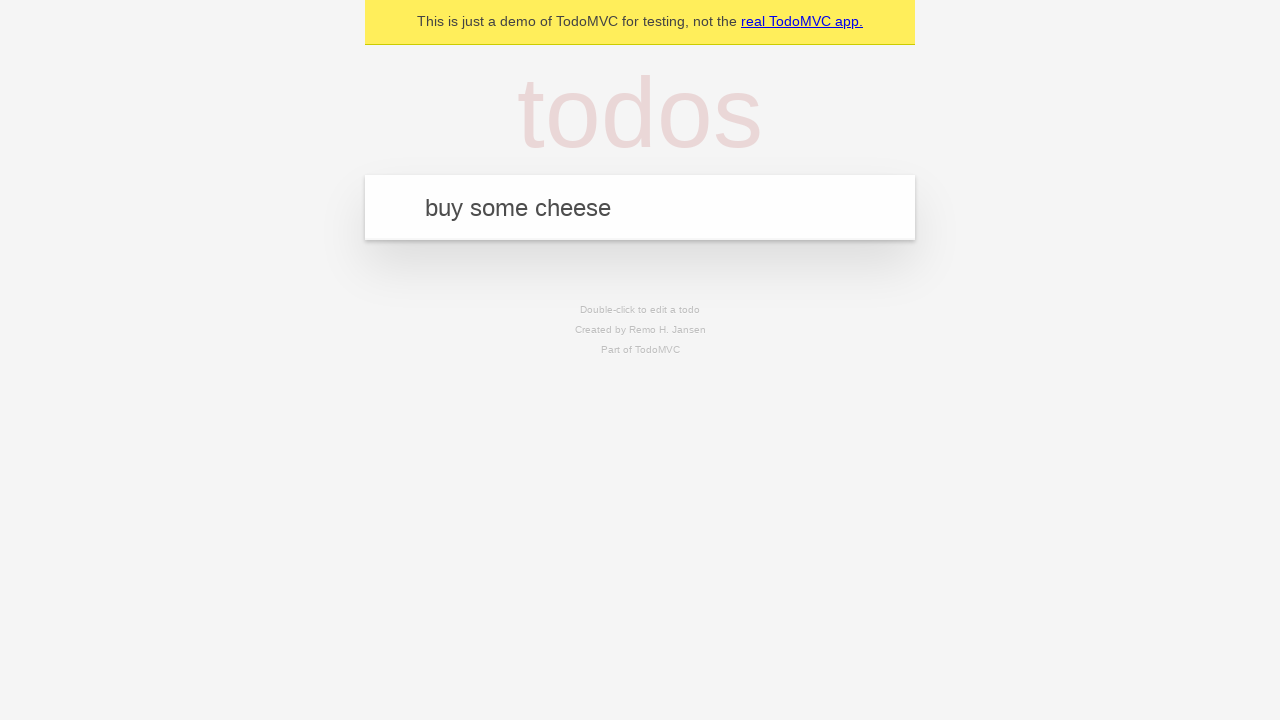

Pressed Enter to create first todo item on .new-todo
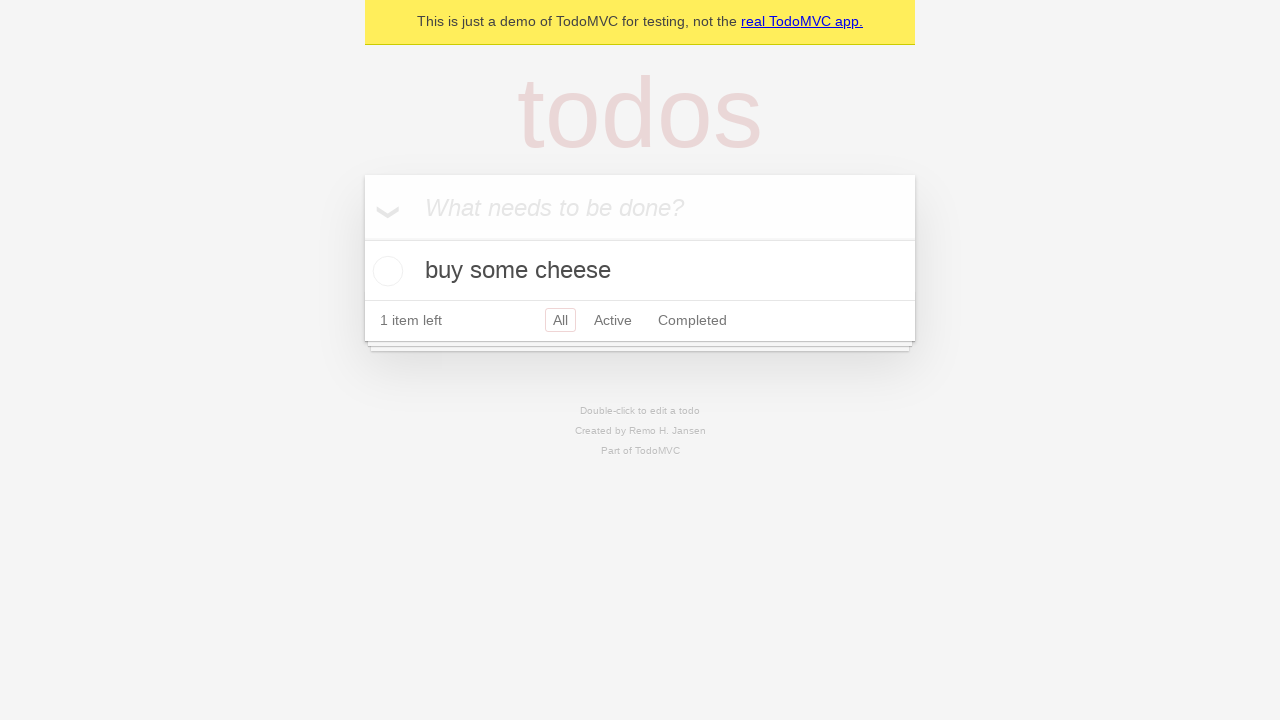

Filled new todo input with 'feed the cat' on .new-todo
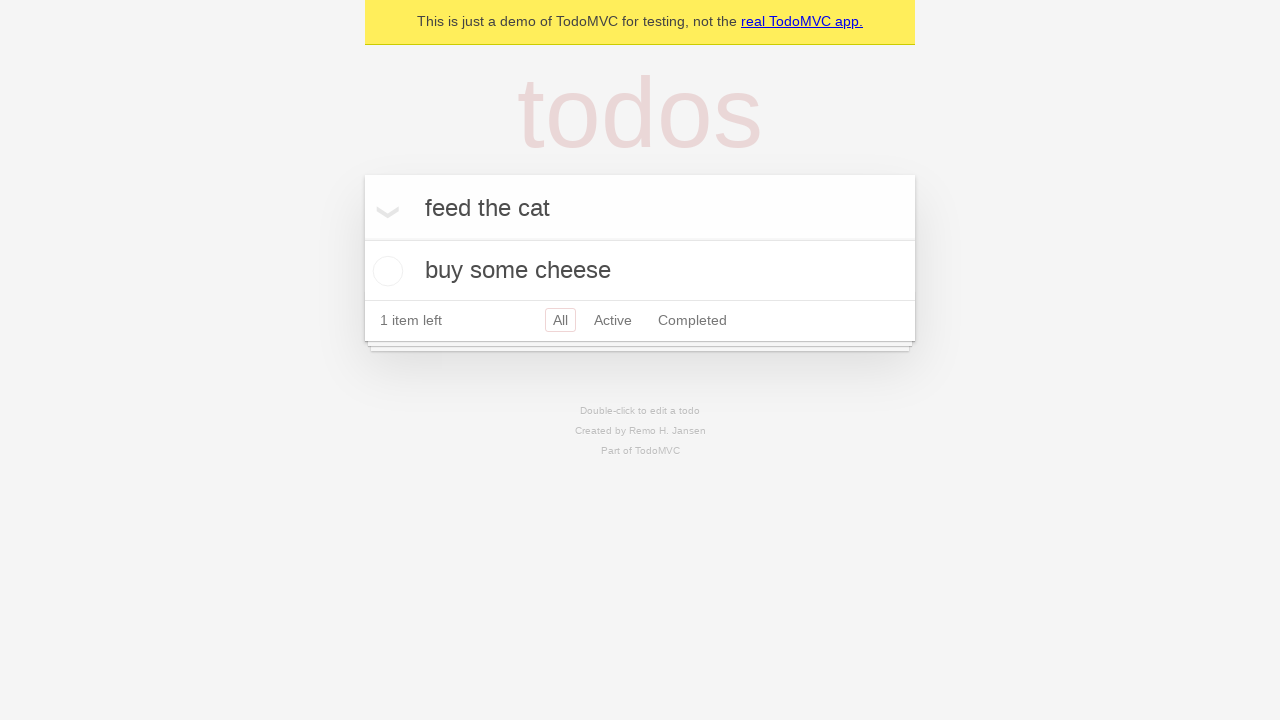

Pressed Enter to create second todo item on .new-todo
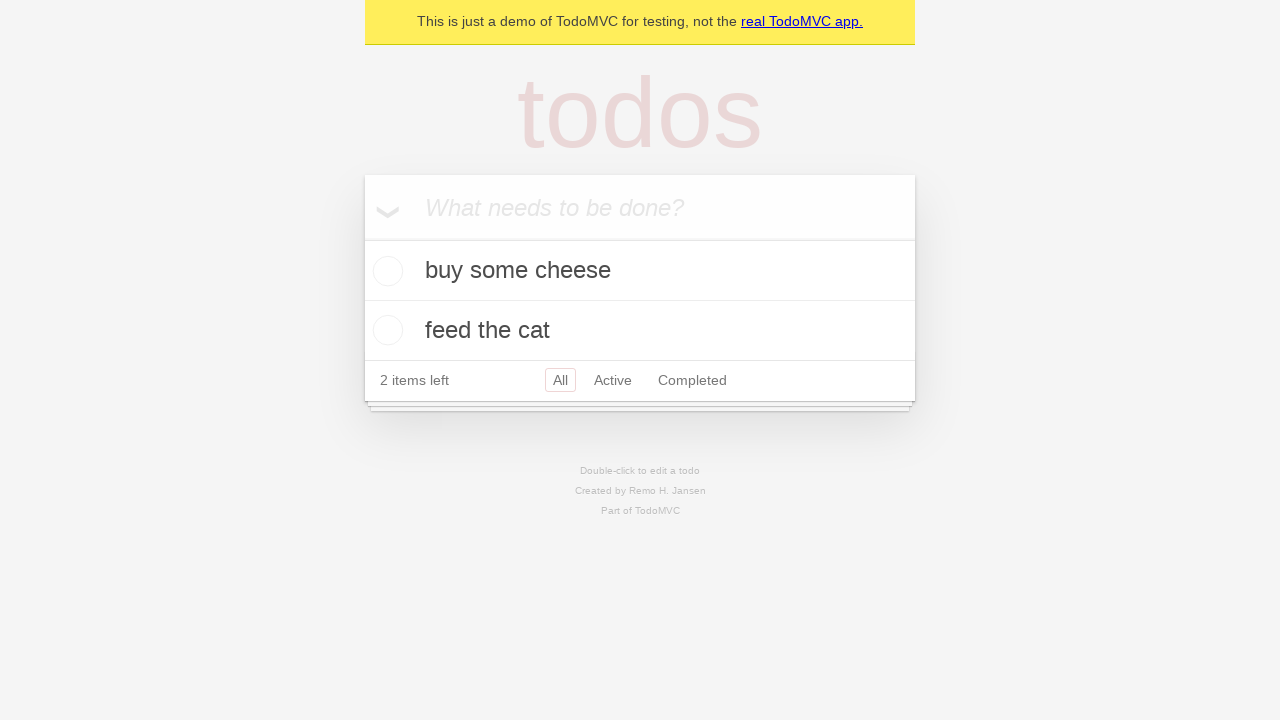

Filled new todo input with 'book a doctors appointment' on .new-todo
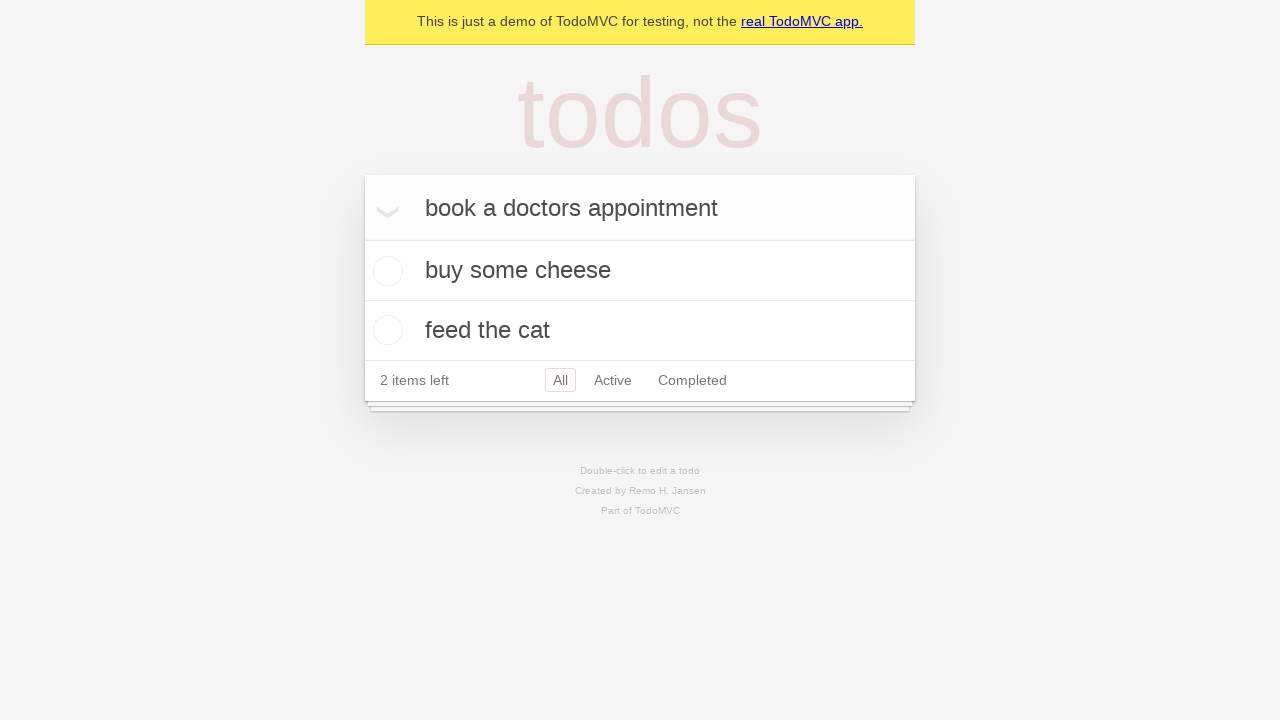

Pressed Enter to create third todo item on .new-todo
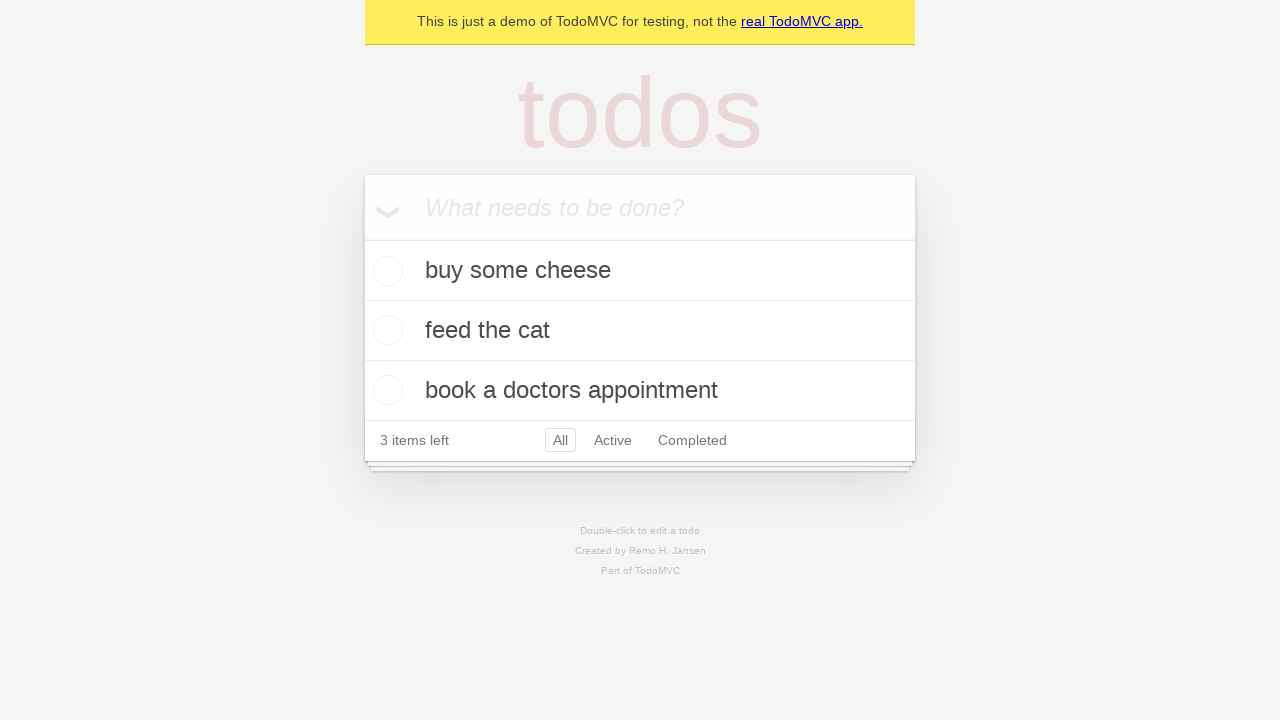

All three todo items have loaded
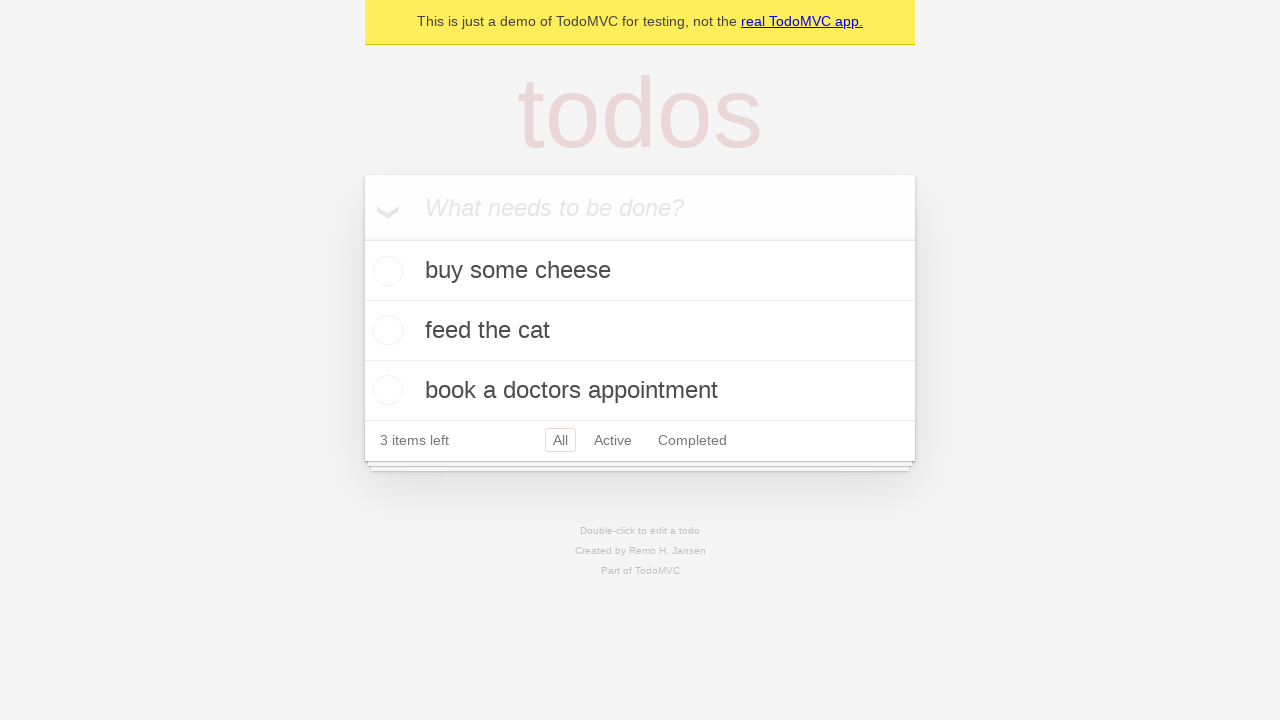

Clicked Active filter at (613, 440) on .filters >> text=Active
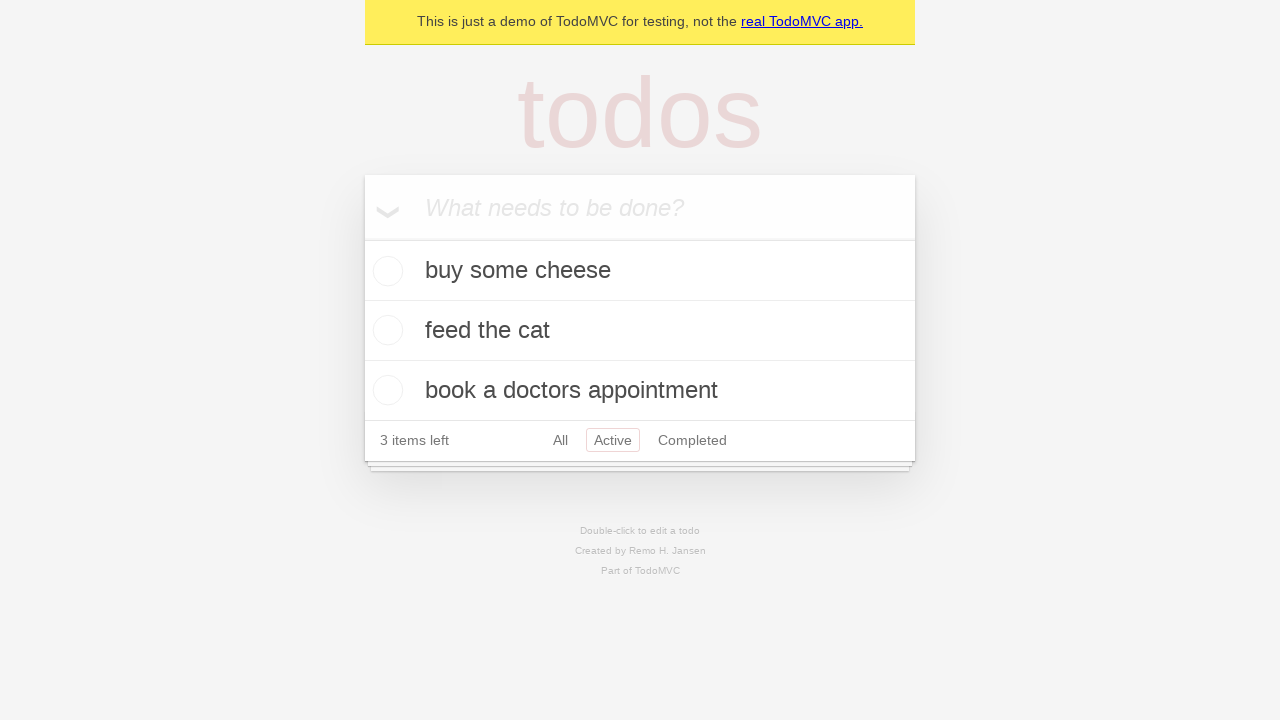

Clicked Completed filter to verify it is highlighted as currently applied filter at (692, 440) on .filters >> text=Completed
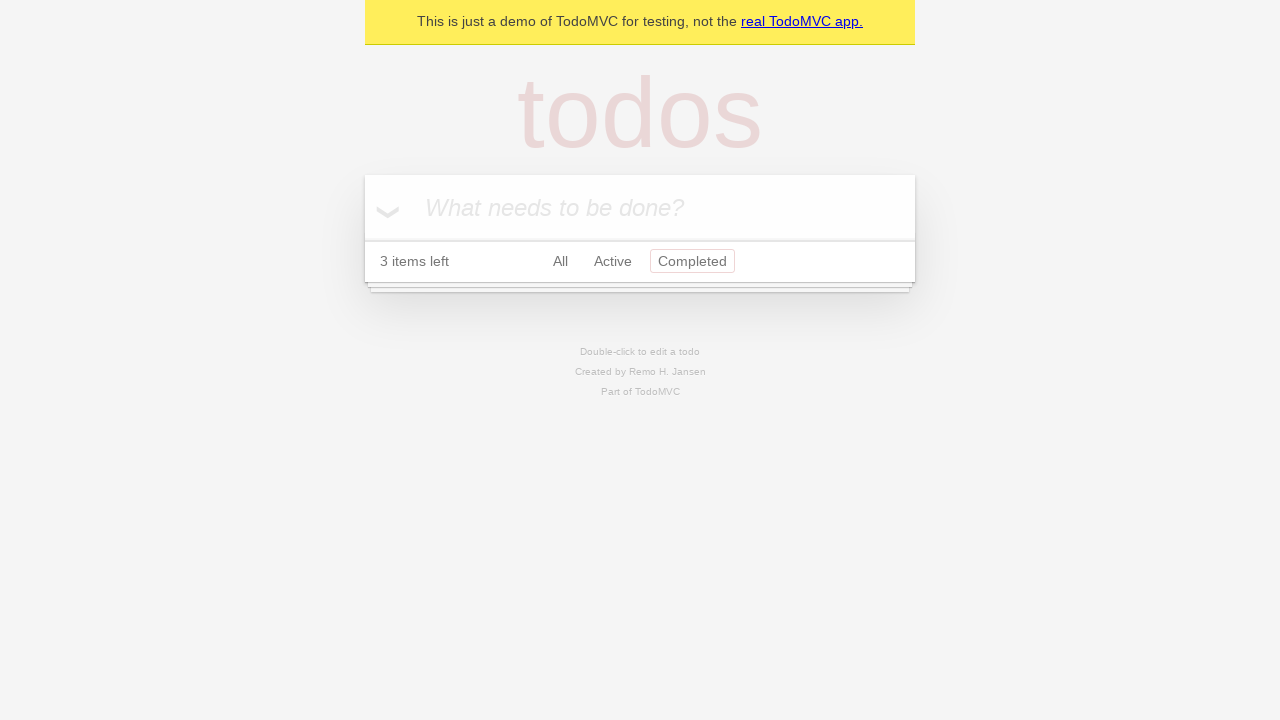

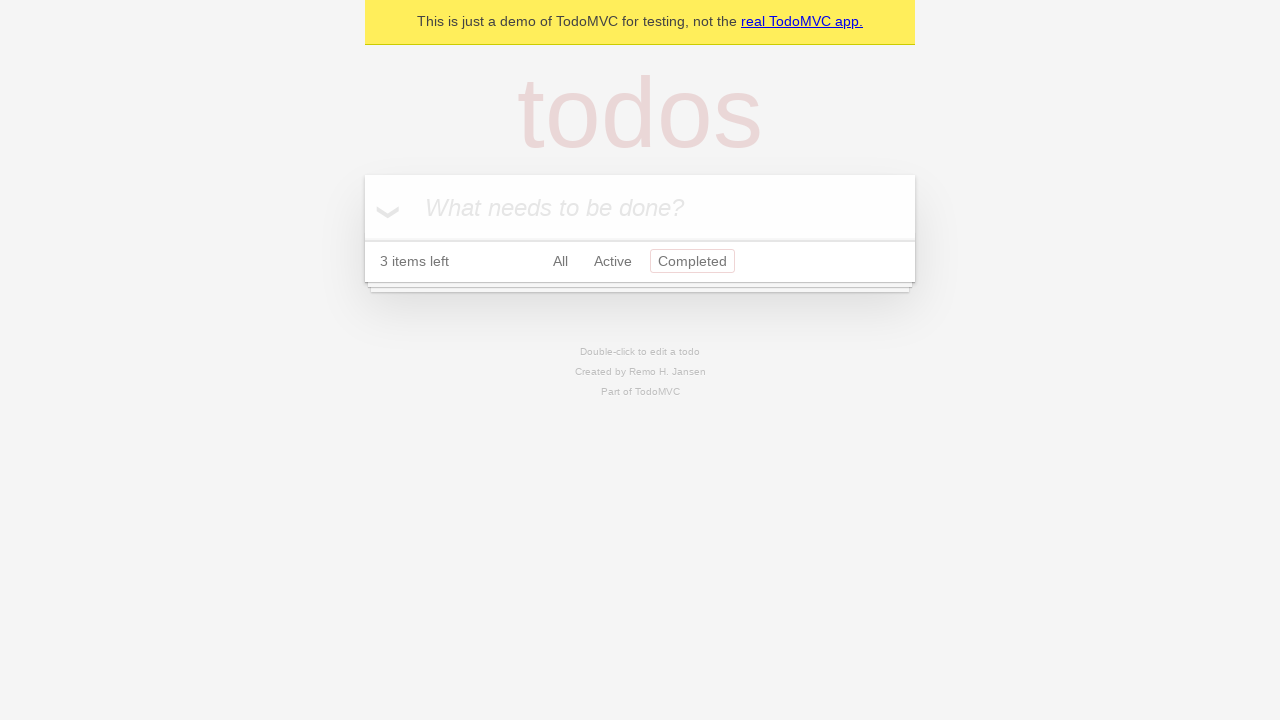